Tests closing the file menu by clicking on the display area

Starting URL: https://elan-language.github.io/LanguageAndIDE/

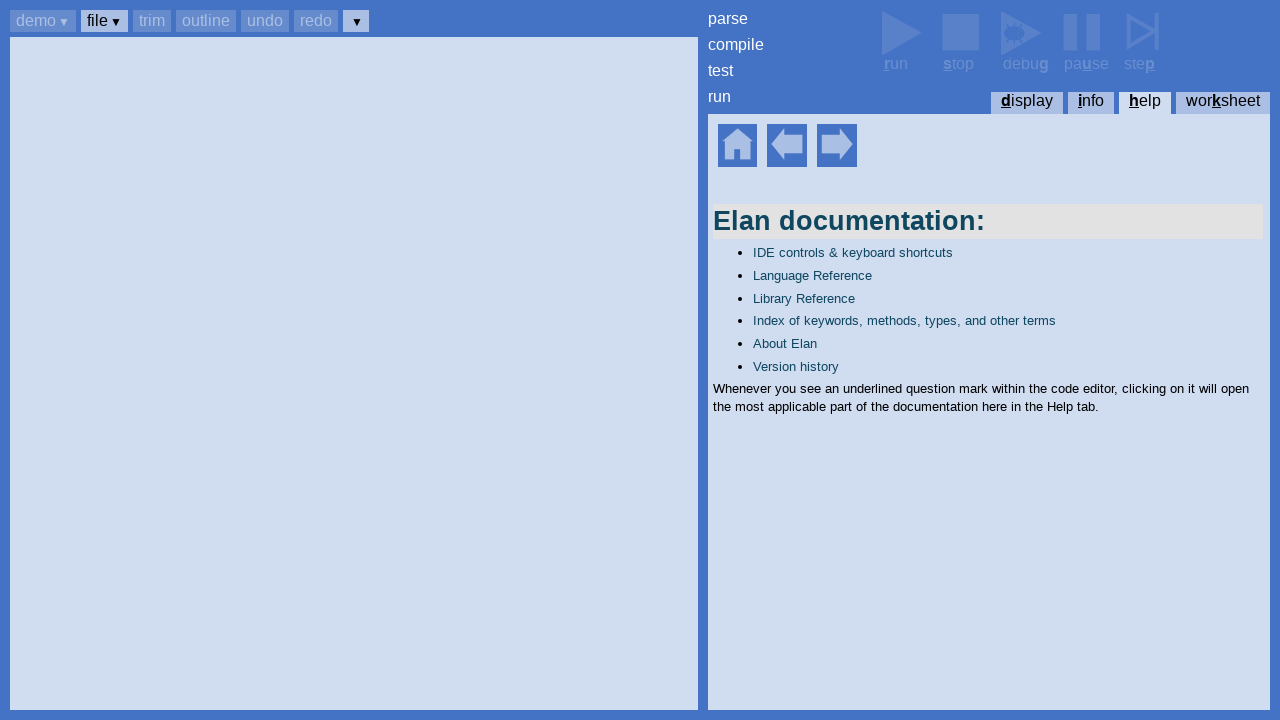

Set up dialog handler to accept dialogs on page load
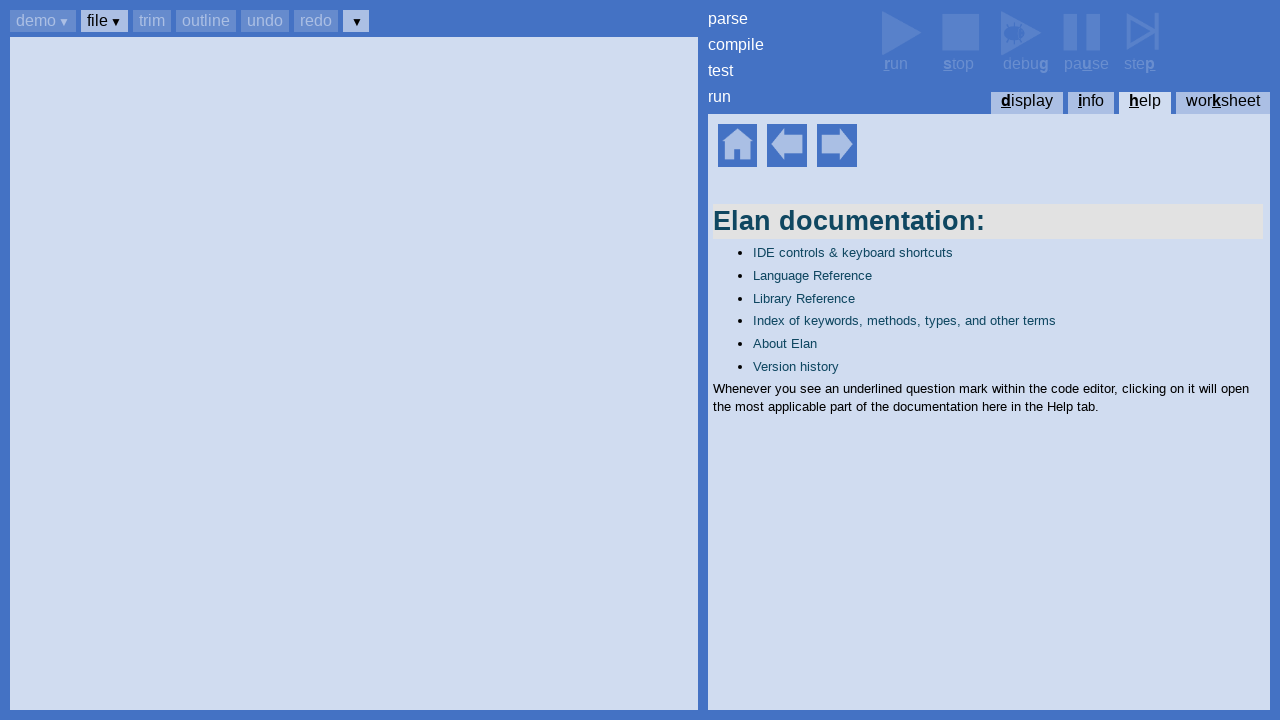

Help home section loaded and visible
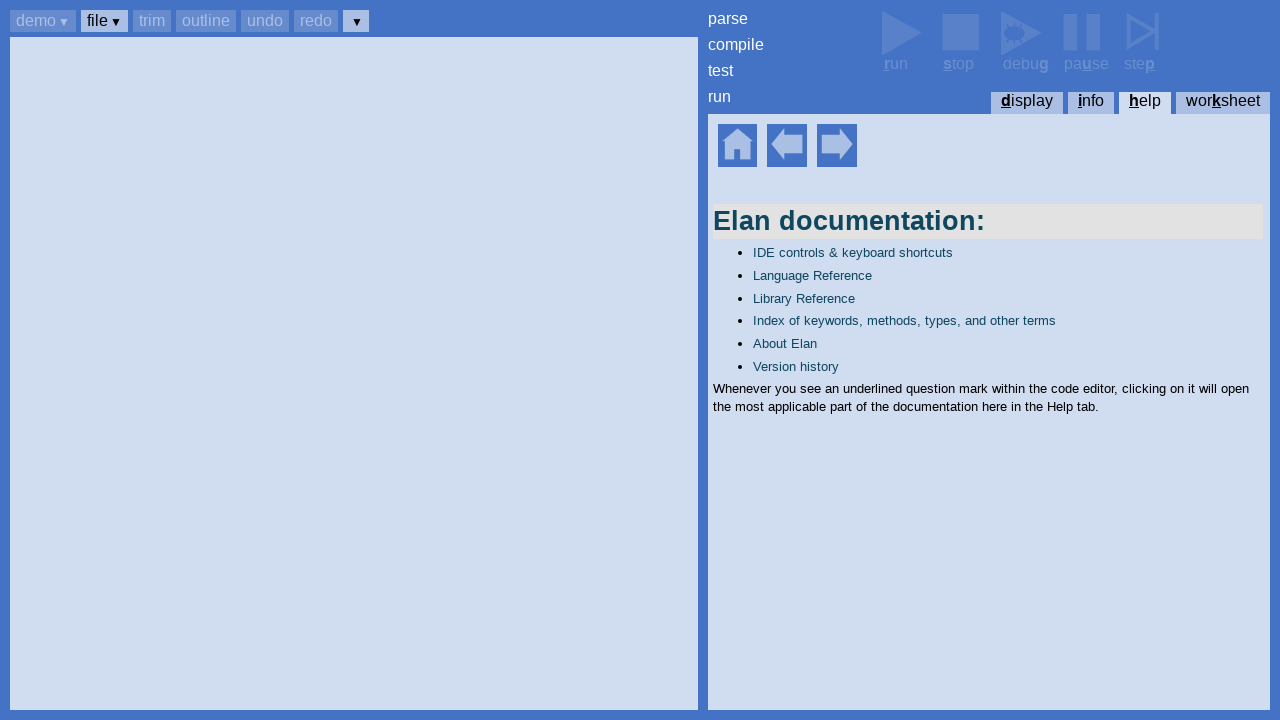

Pressed Ctrl+B to focus buttons
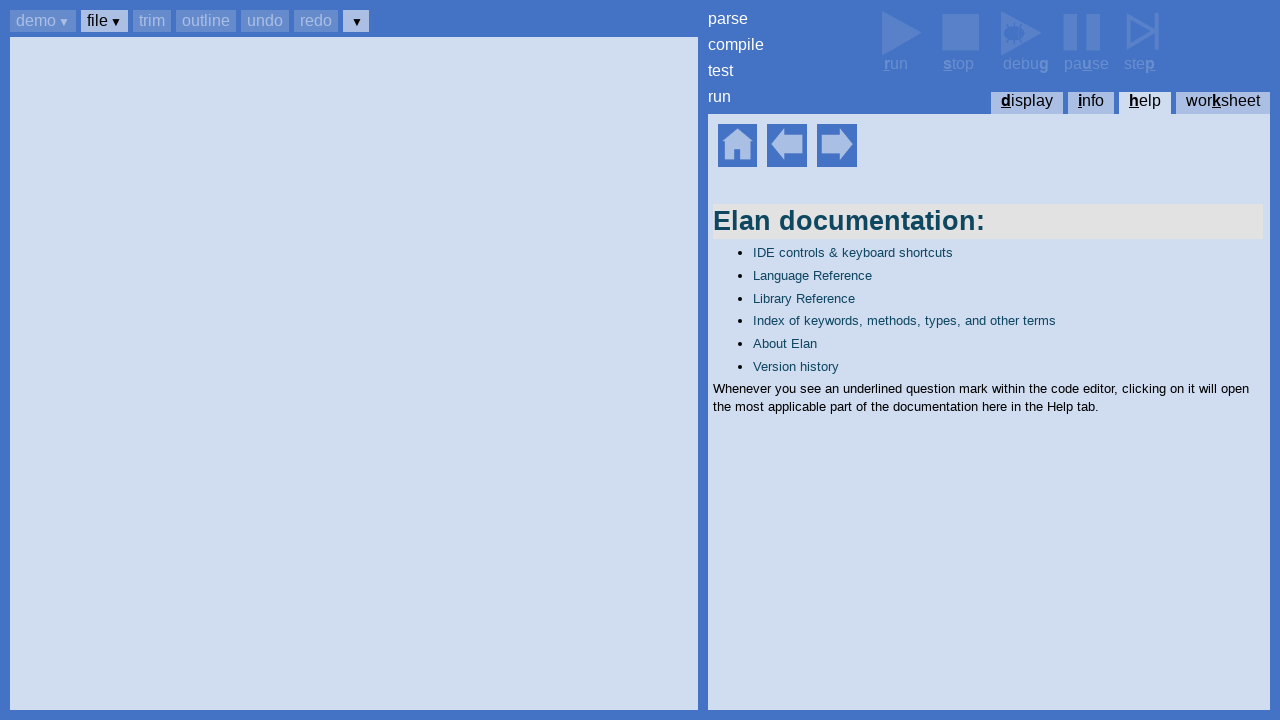

Pressed Tab to navigate to file button
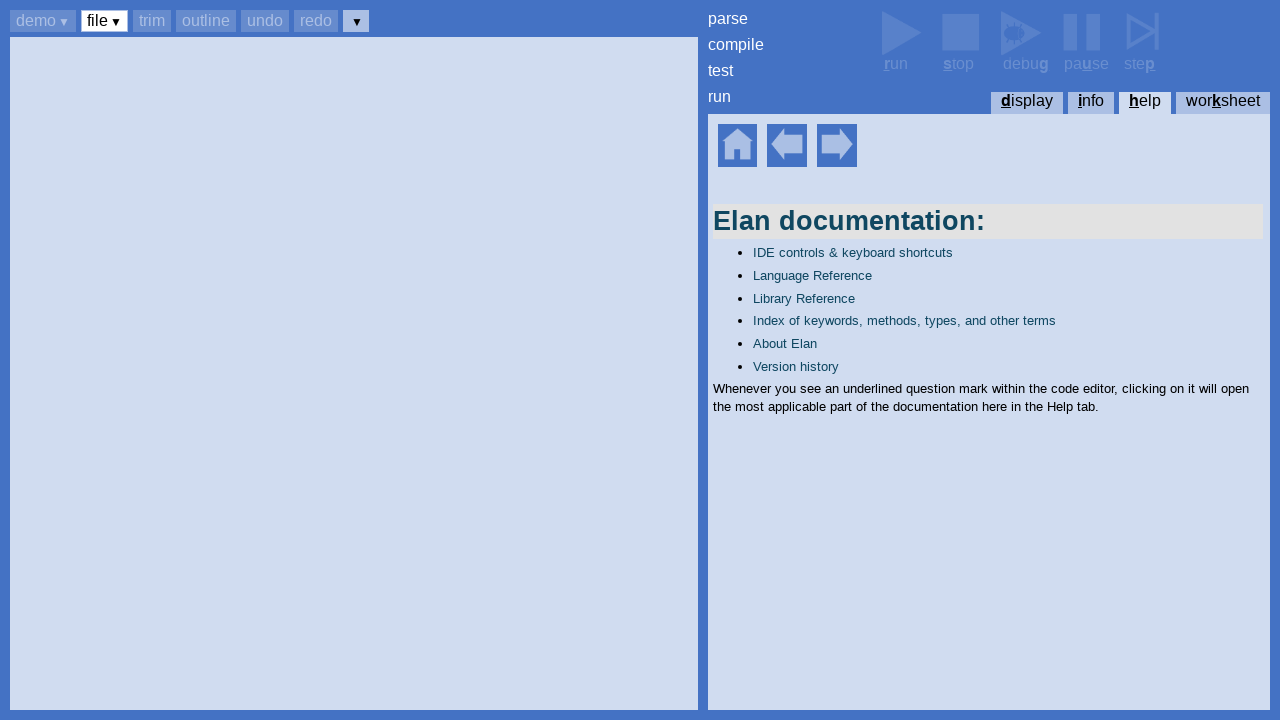

Pressed Enter to open file menu
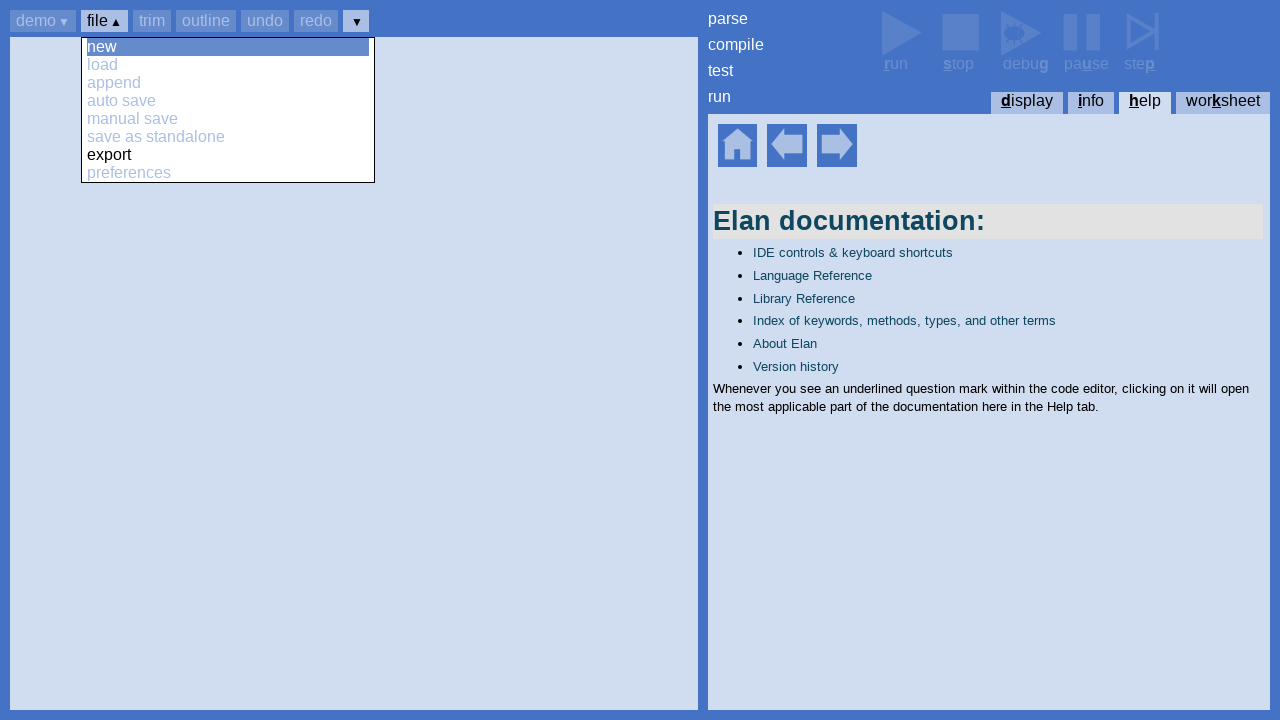

File menu opened and preferences option visible
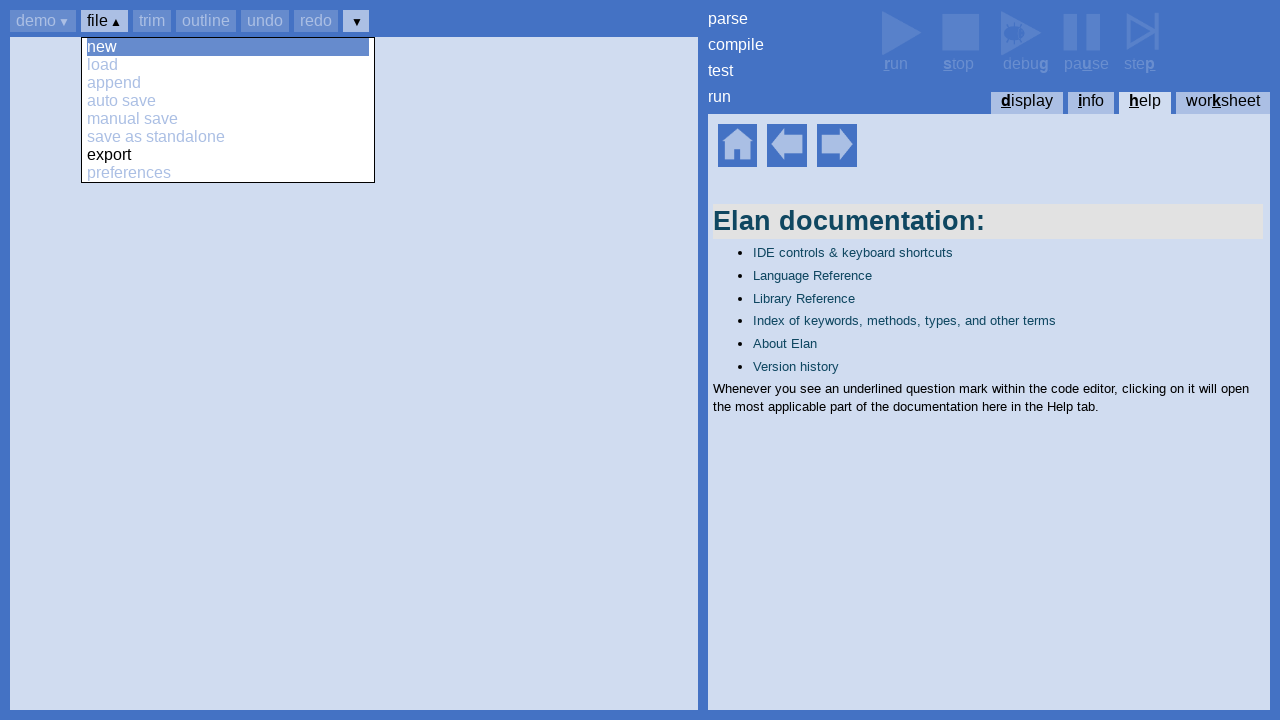

Clicked on display area to close file menu at (1024, 103) on text=display
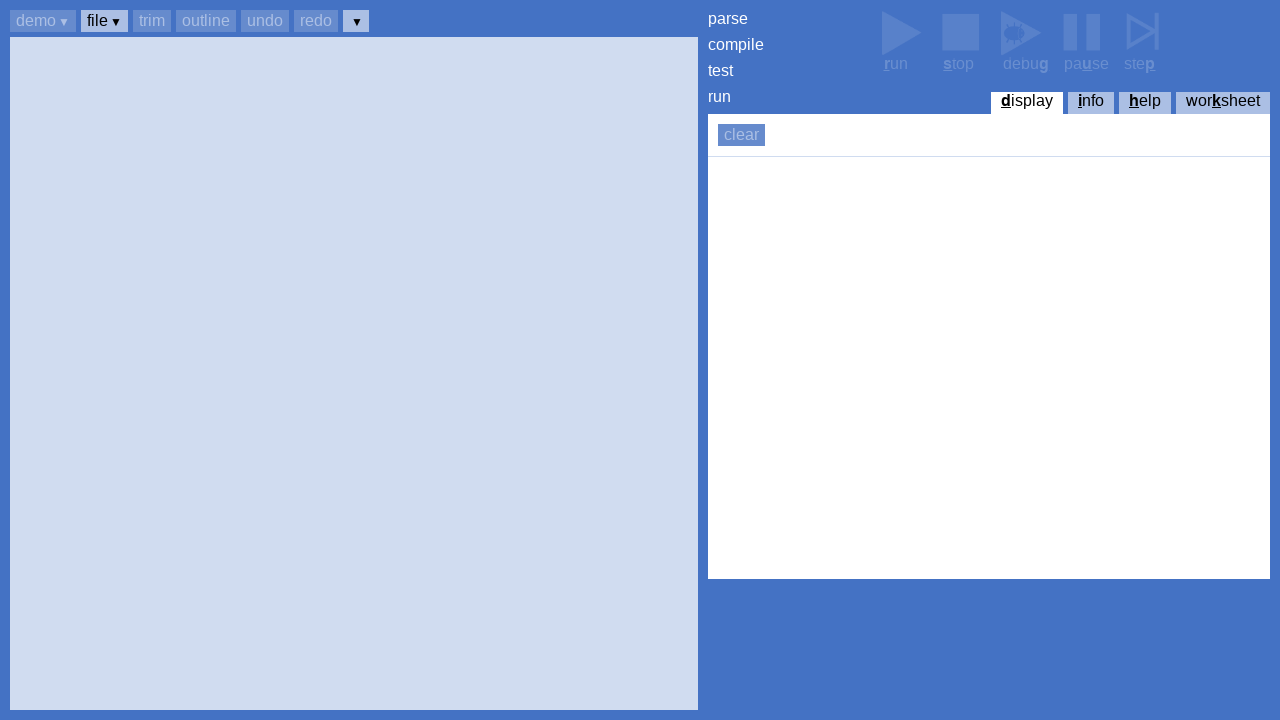

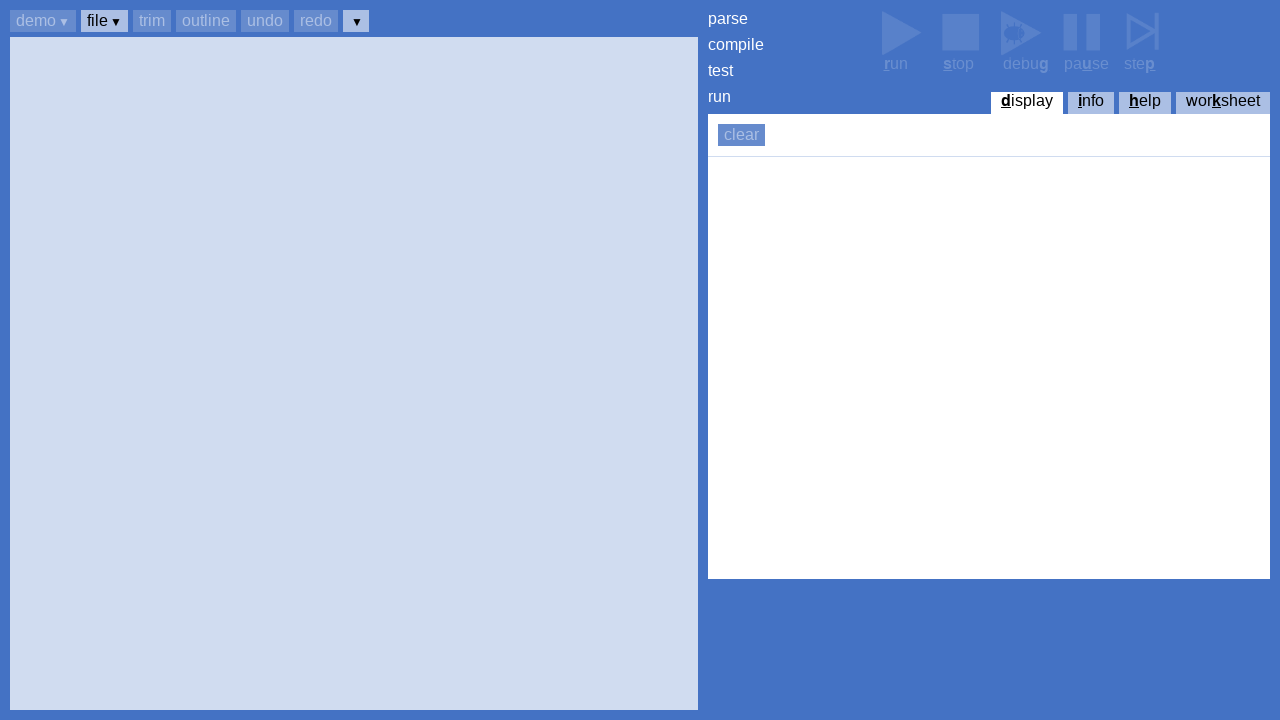